Tests navigation to the Docs page from the Playwright homepage by clicking the Docs link in the header navigation.

Starting URL: https://playwright.dev/

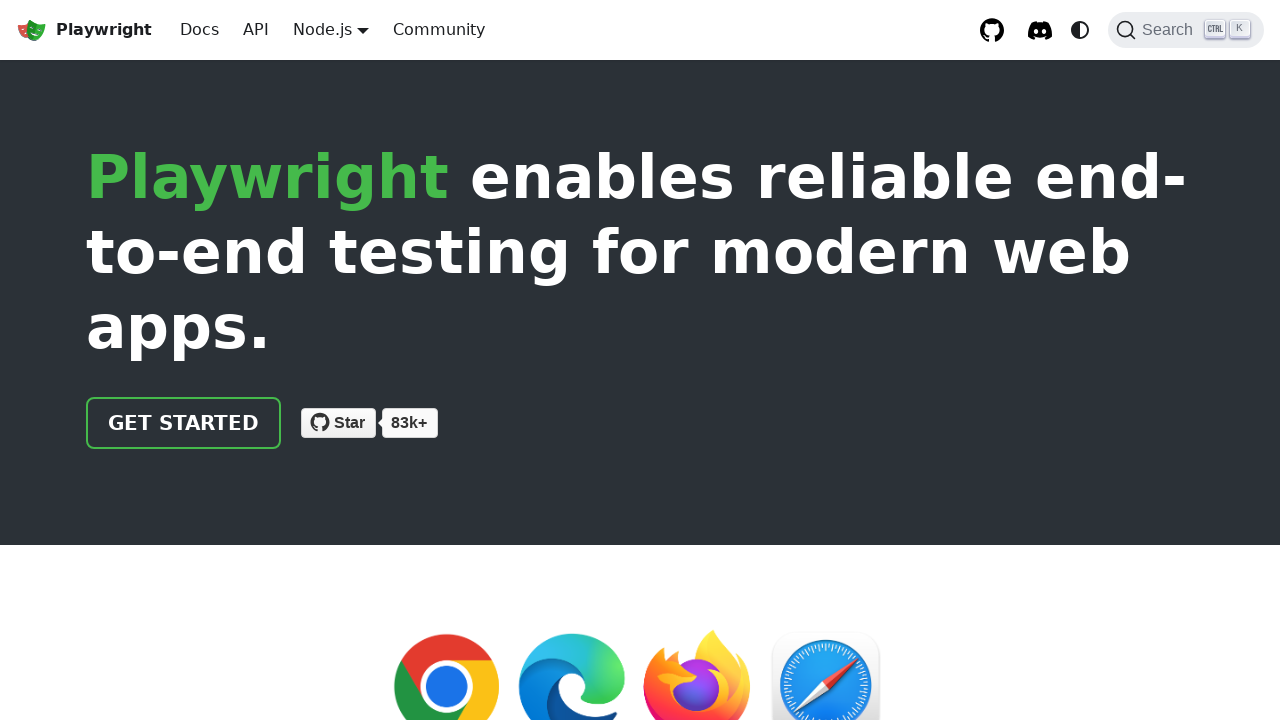

Clicked Docs link in header navigation at (200, 30) on a.navbar__item.navbar__link[href='/docs/intro']
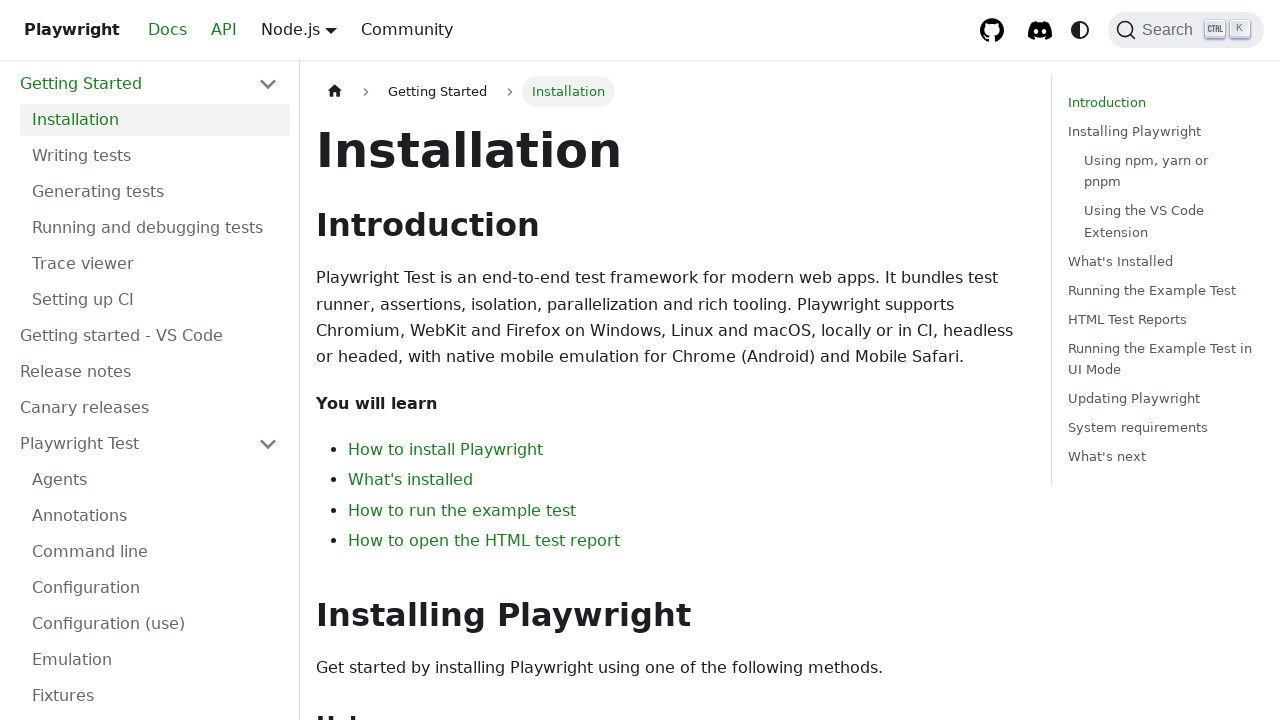

Docs page loaded successfully with Installation heading visible
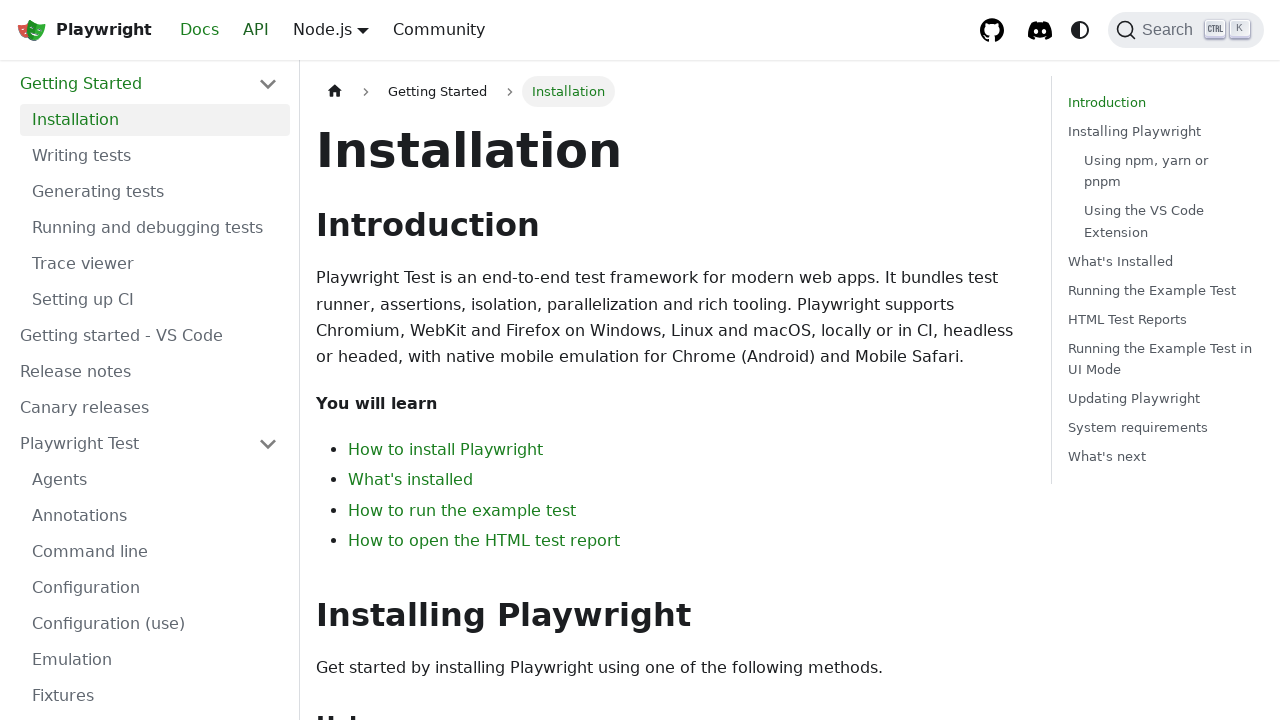

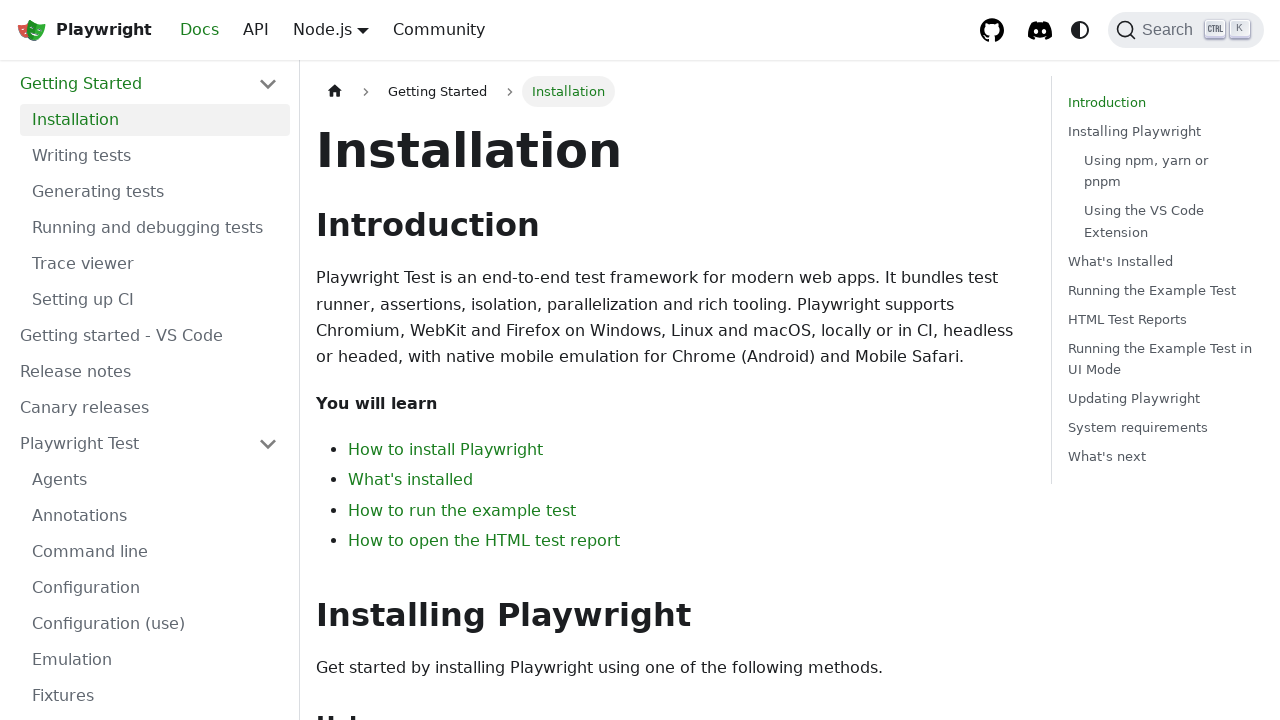